Tests window handling functionality by opening multiple browser windows from Google signup page links and switching between them

Starting URL: https://accounts.google.com/signup/v2/webcreateaccount?flowName=GlifWebSignIn&flowEntry=SignUp

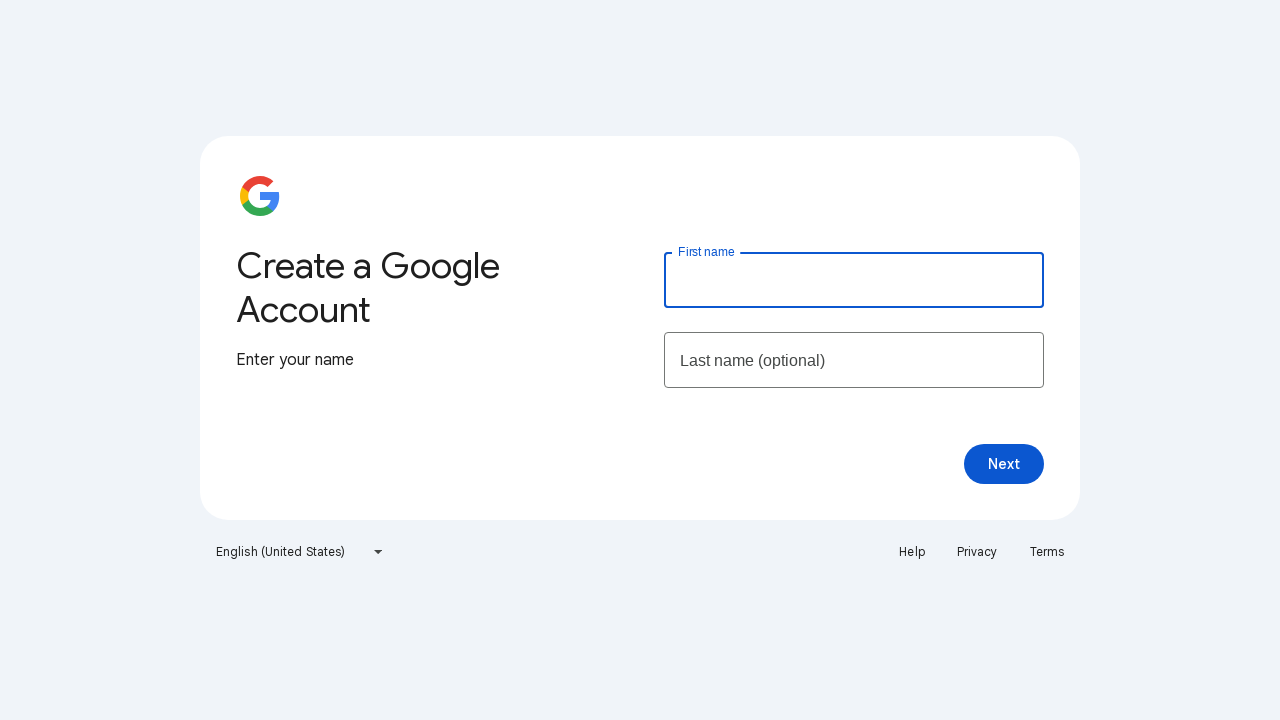

Stored main page handle for reference
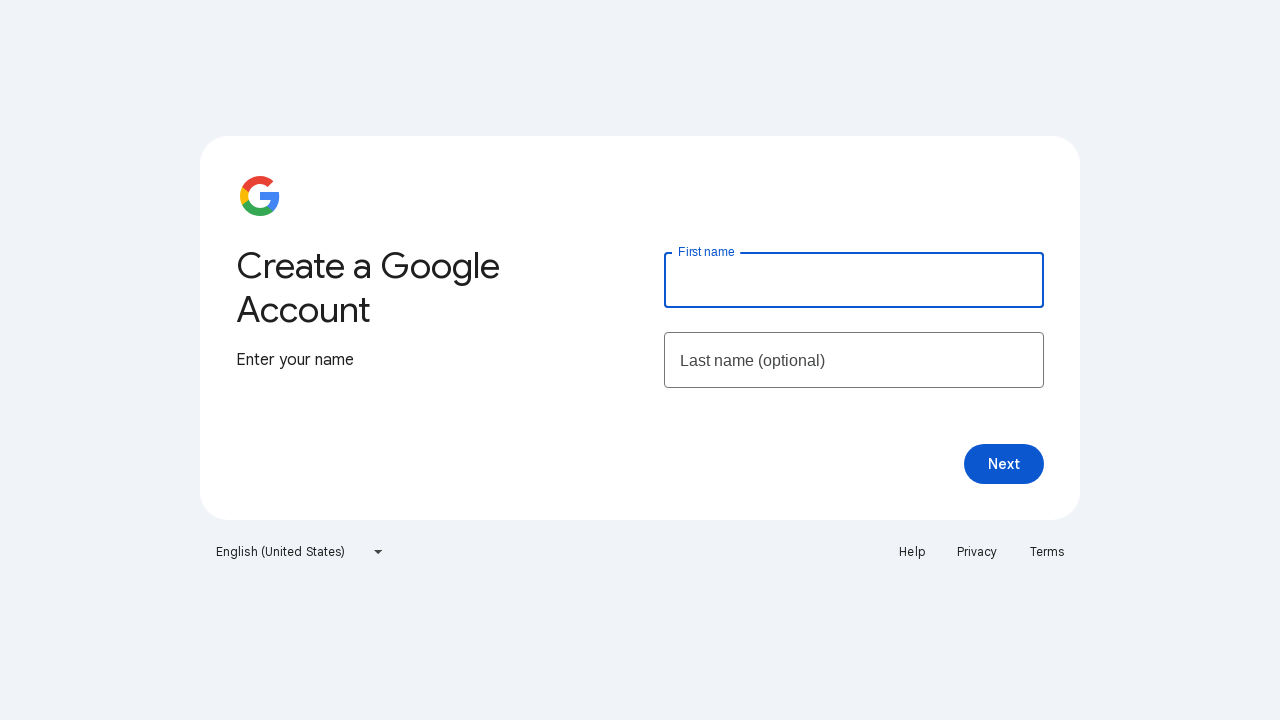

Opened Help link in new window at (912, 552) on xpath=//a[text()='Help']
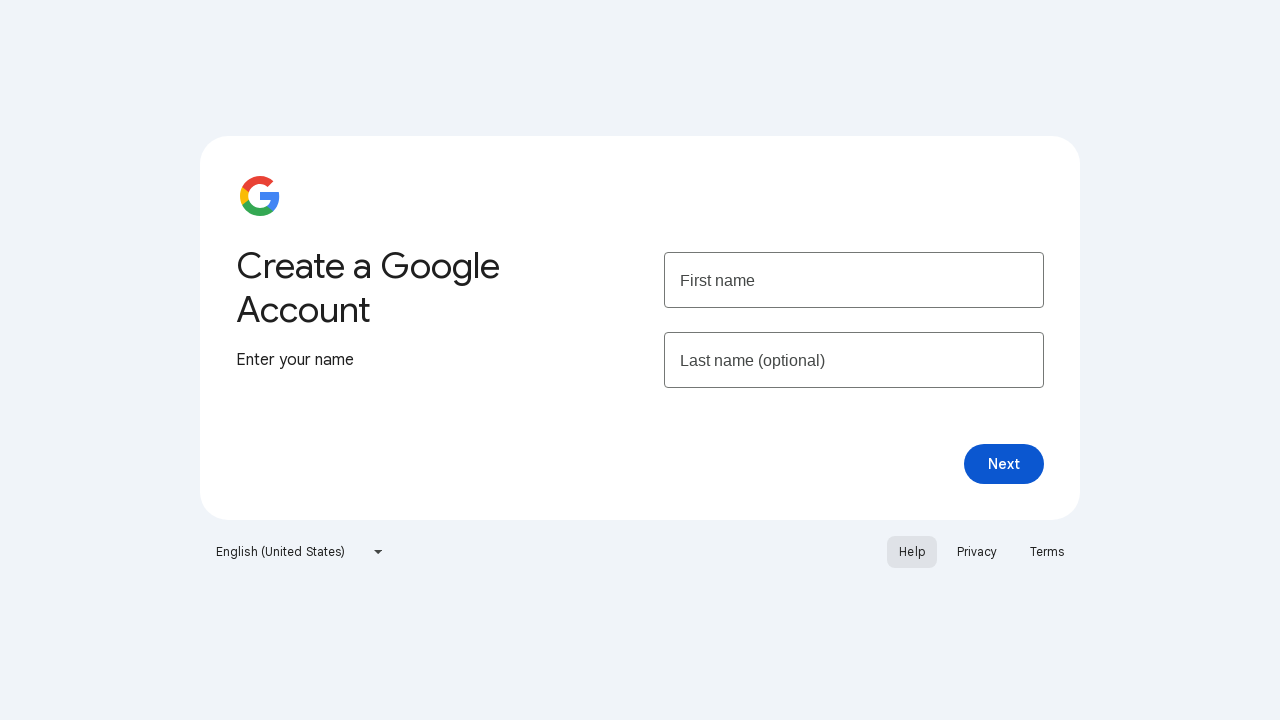

Captured Help page handle
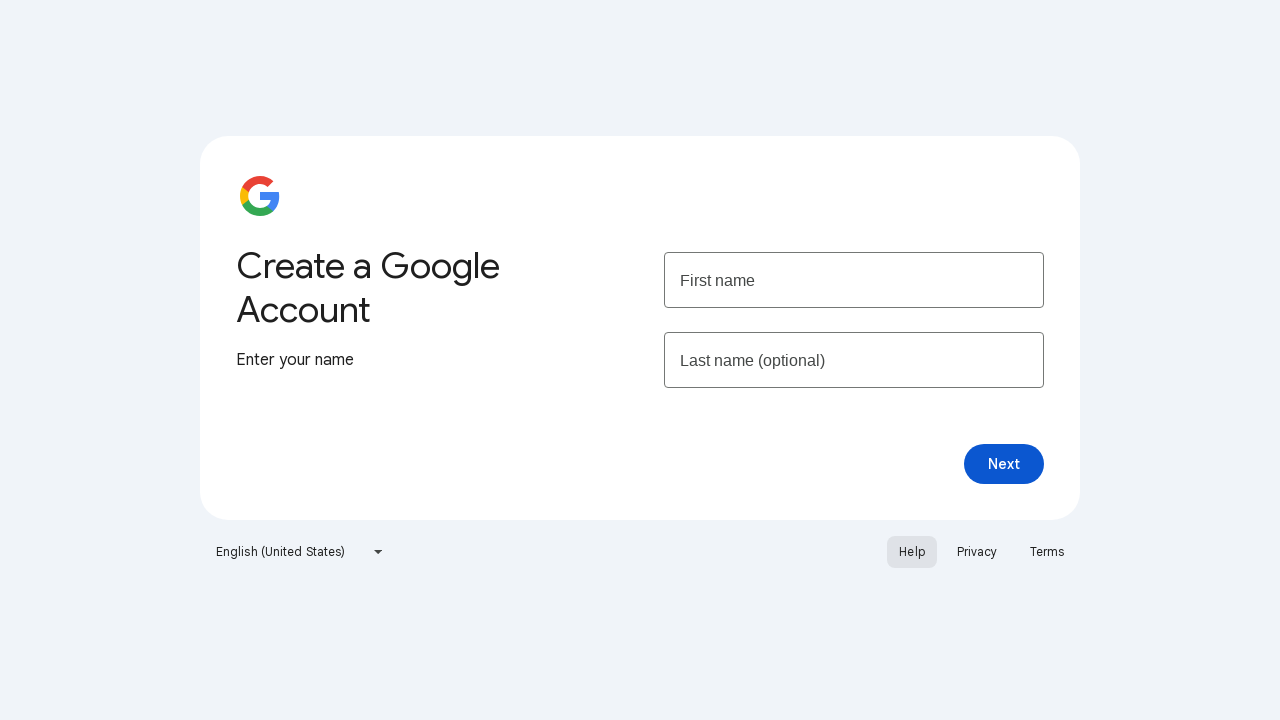

Opened Terms link in new window at (1047, 552) on xpath=//a[text()='Terms']
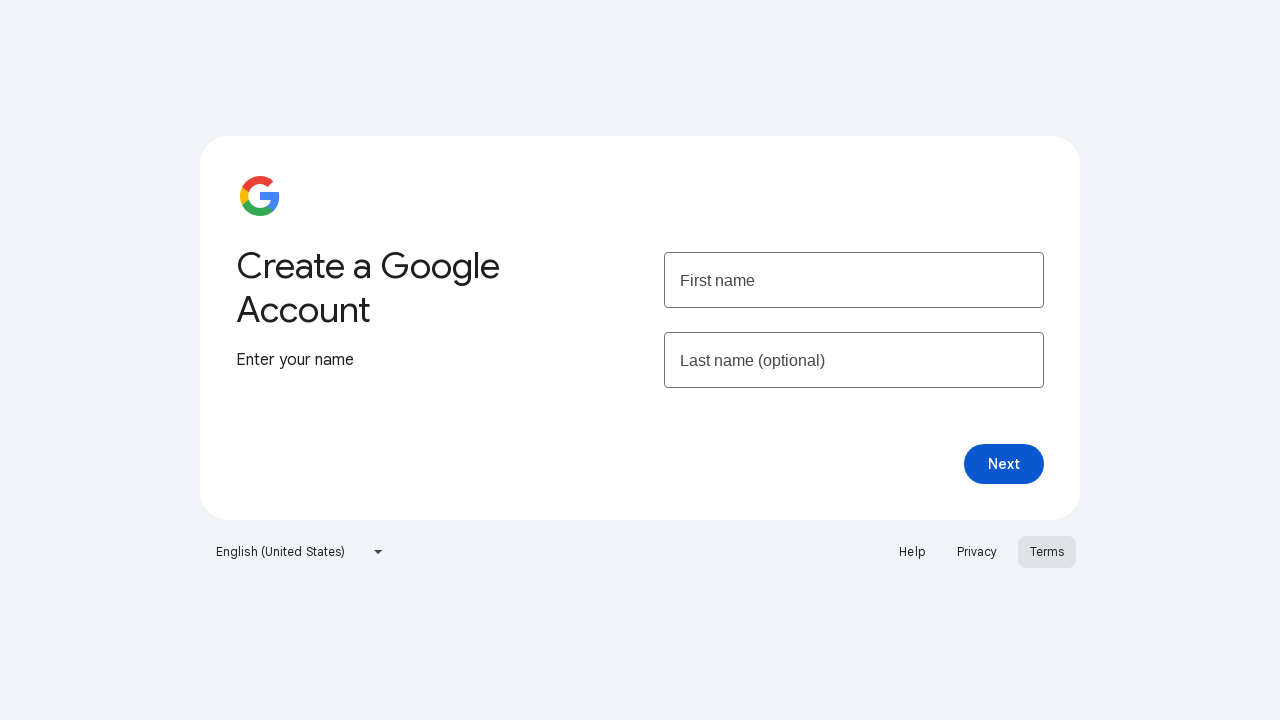

Captured Terms page handle
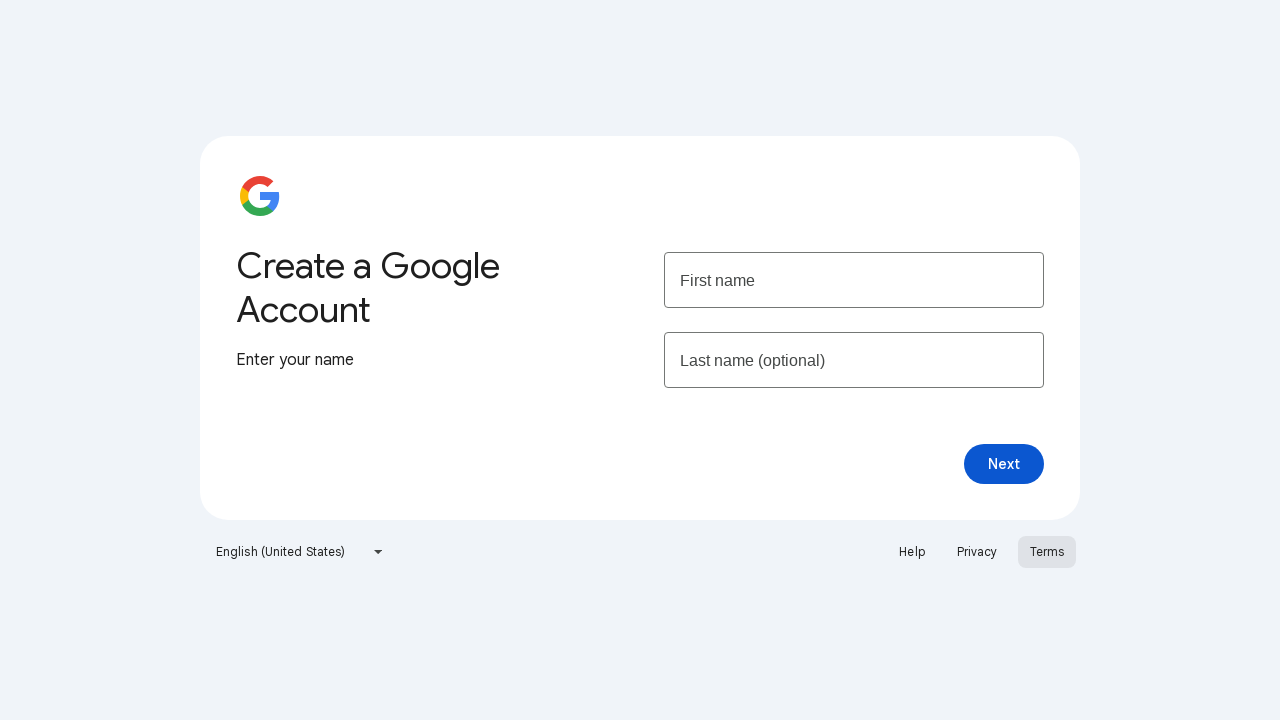

Opened Privacy link in new window at (977, 552) on xpath=//a[text()='Privacy']
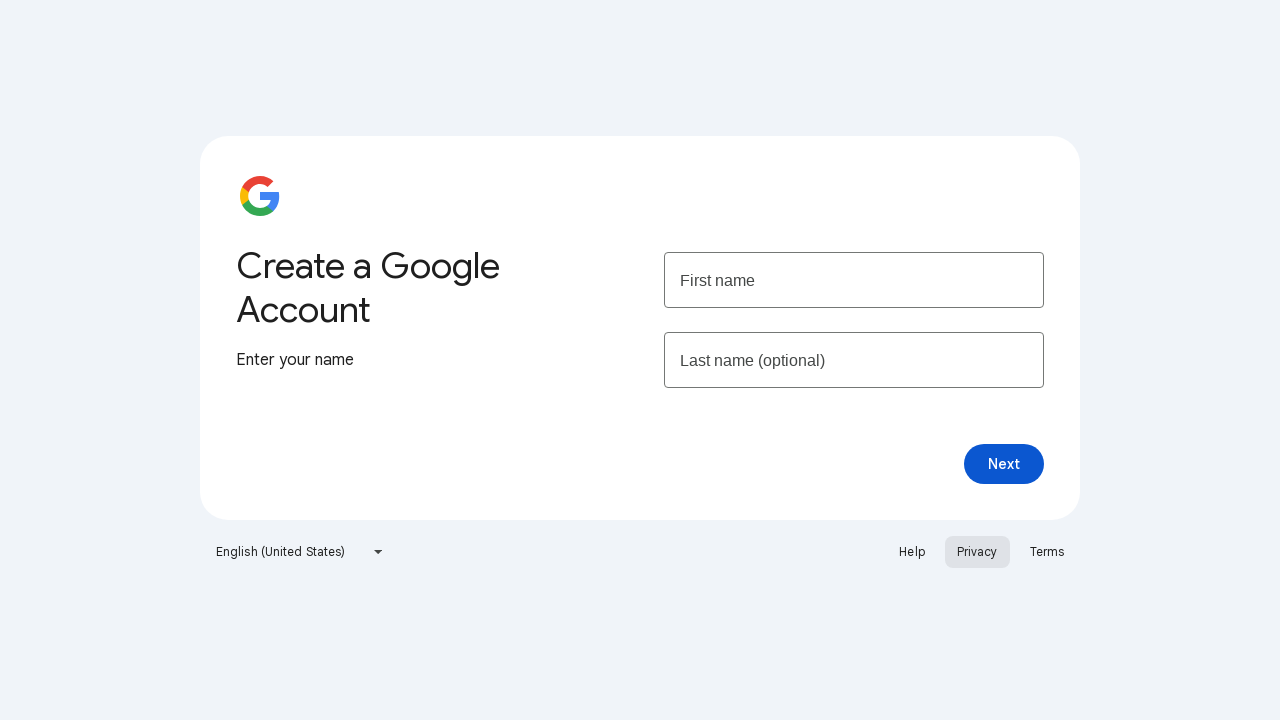

Captured Privacy page handle
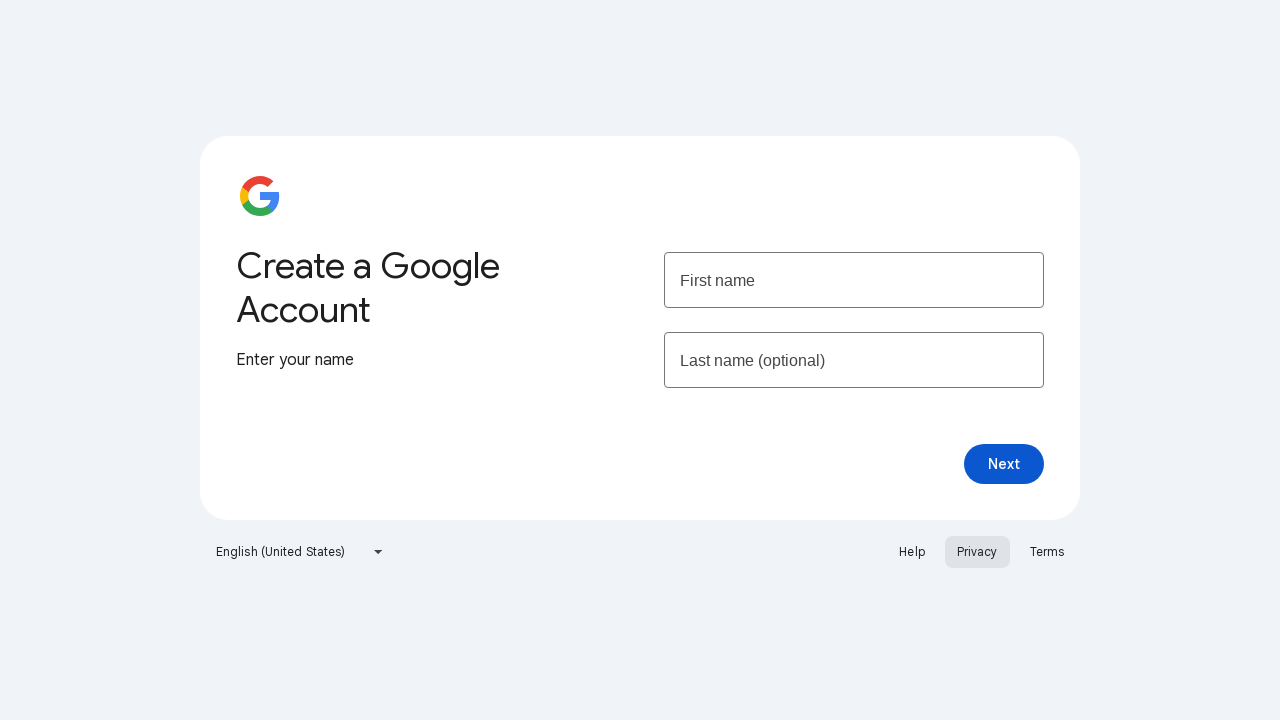

Switched to Privacy page and brought it to front
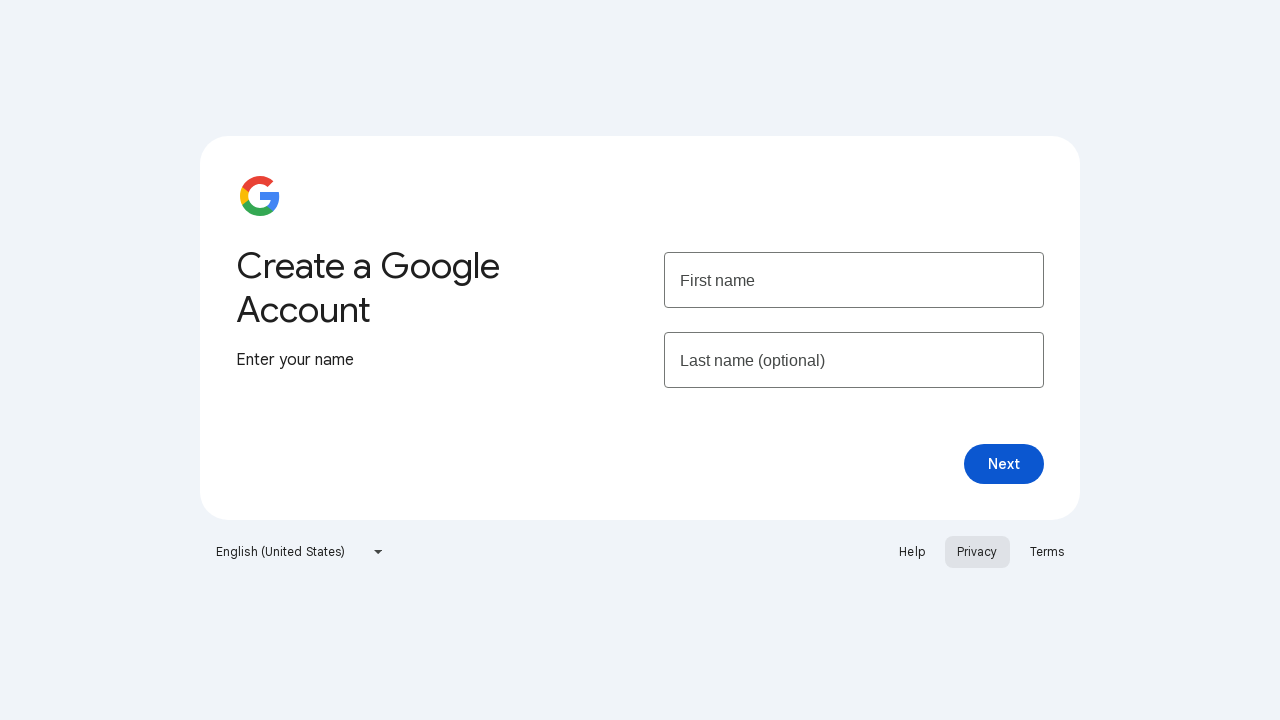

Retrieved Privacy page title: 'Privacy Policy – Privacy & Terms – Google'
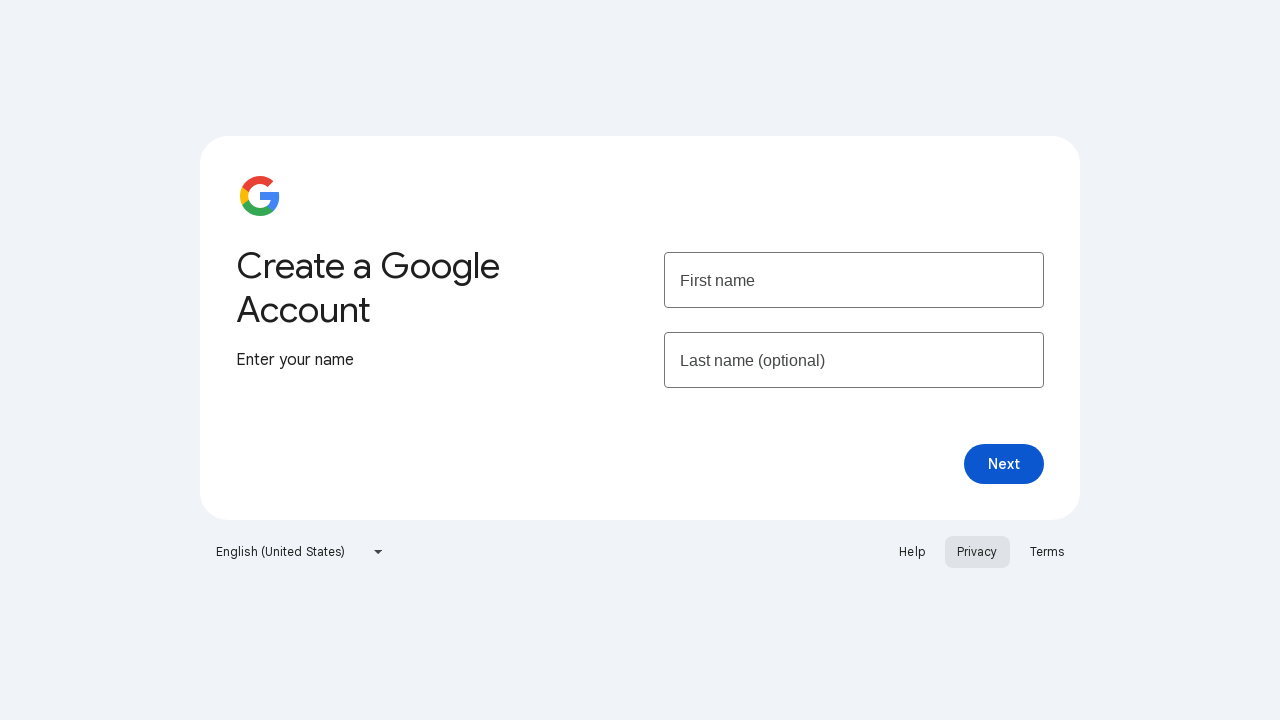

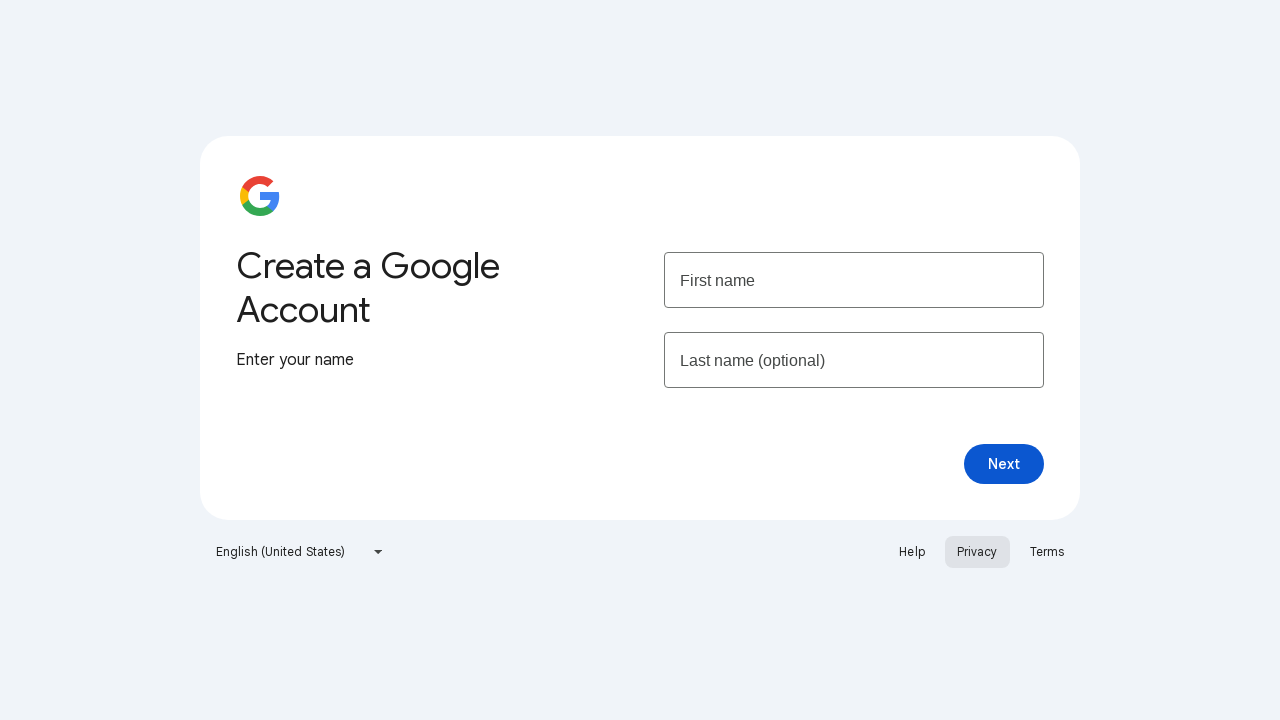